Tests browser window handling by clicking a link that opens a new window, switching to that window, verifying its content, and then closing both windows.

Starting URL: https://the-internet.herokuapp.com/windows

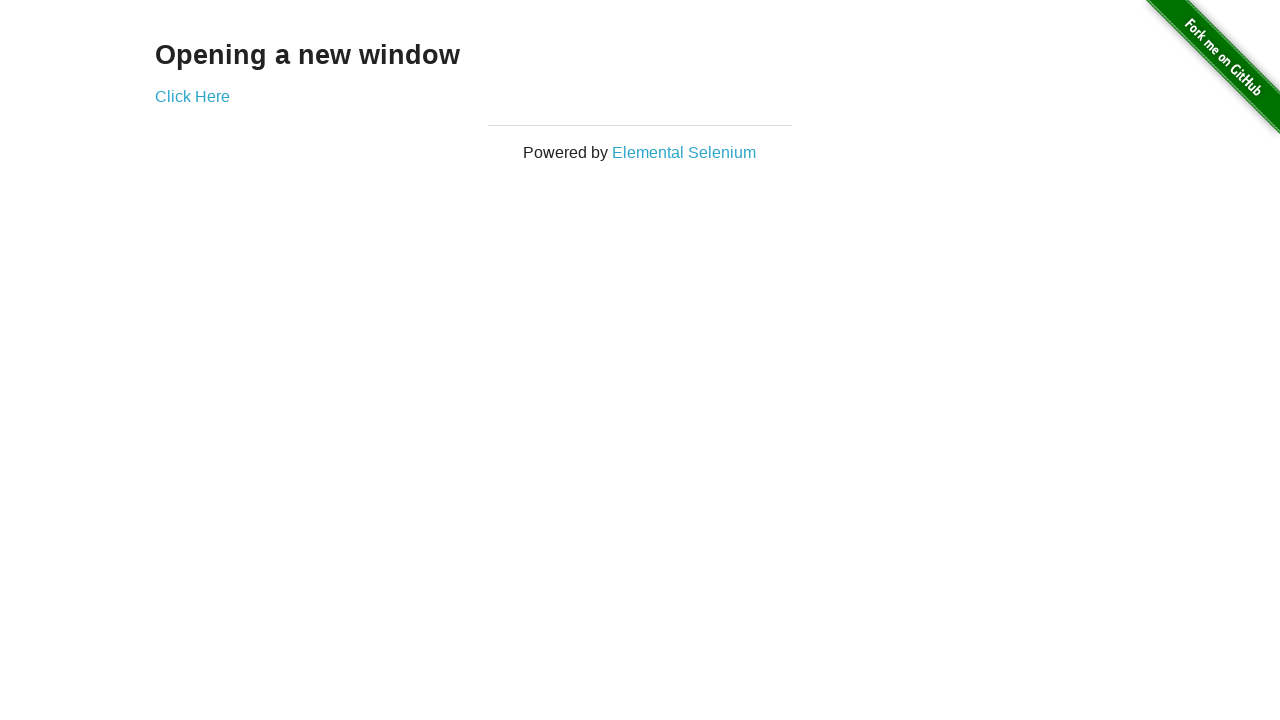

Clicked 'Click Here' link to open new window at (192, 96) on text=Click Here
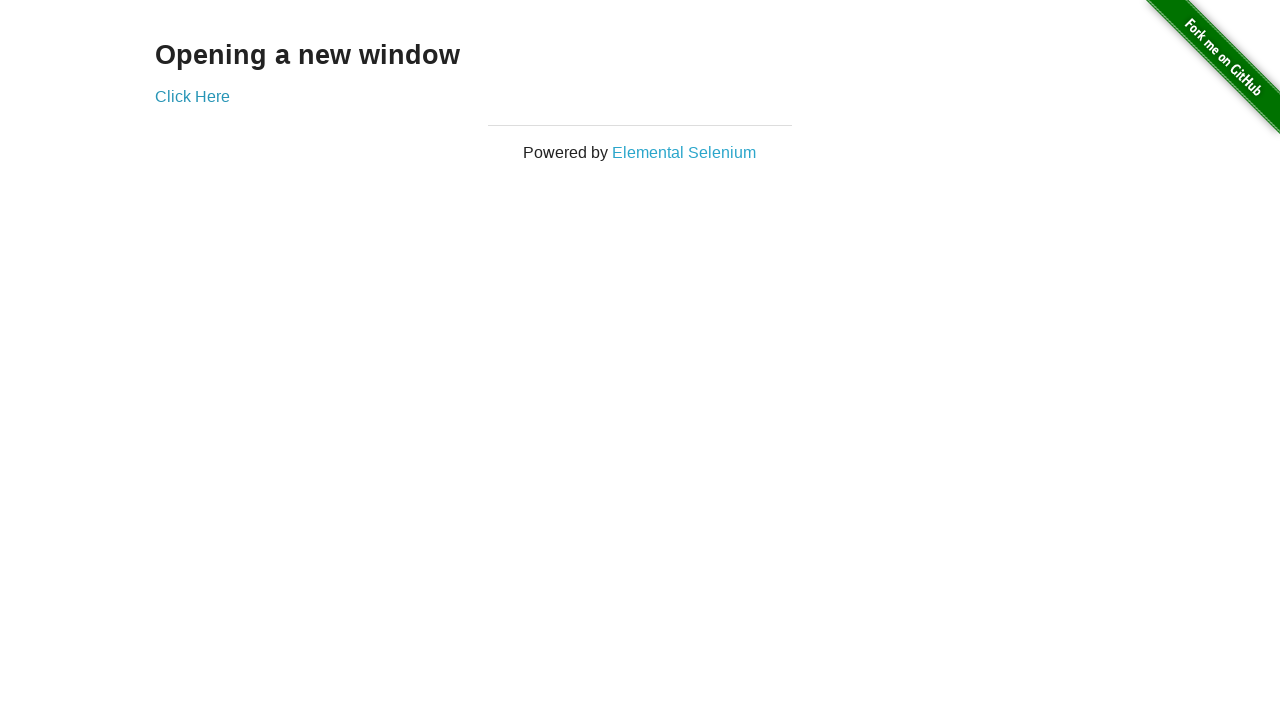

Captured new window page object
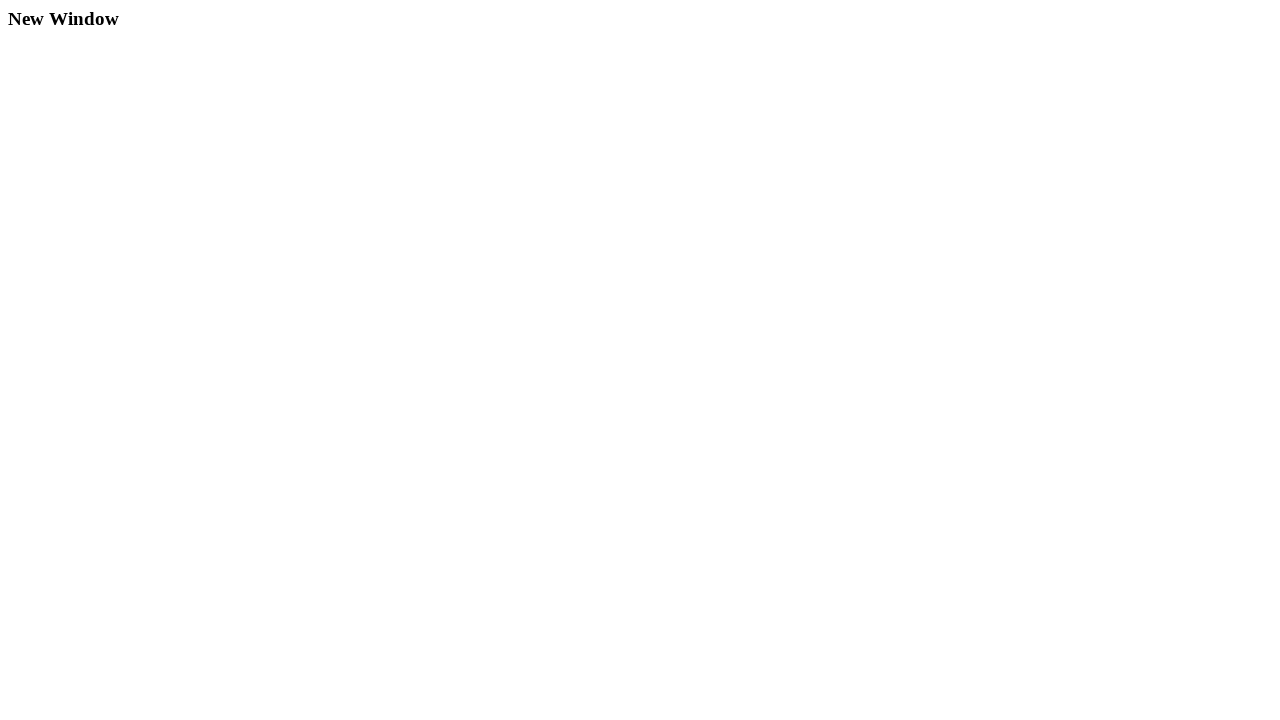

New window page finished loading
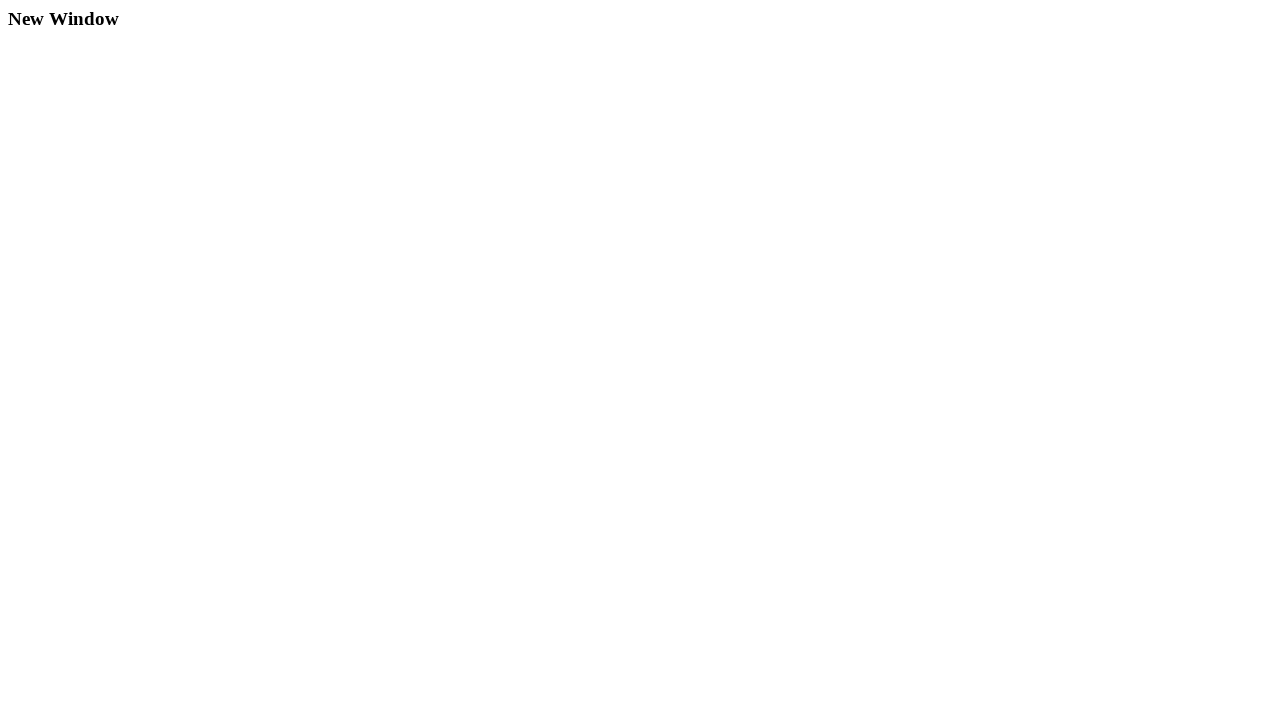

Verified 'New Window' text is present in new page content
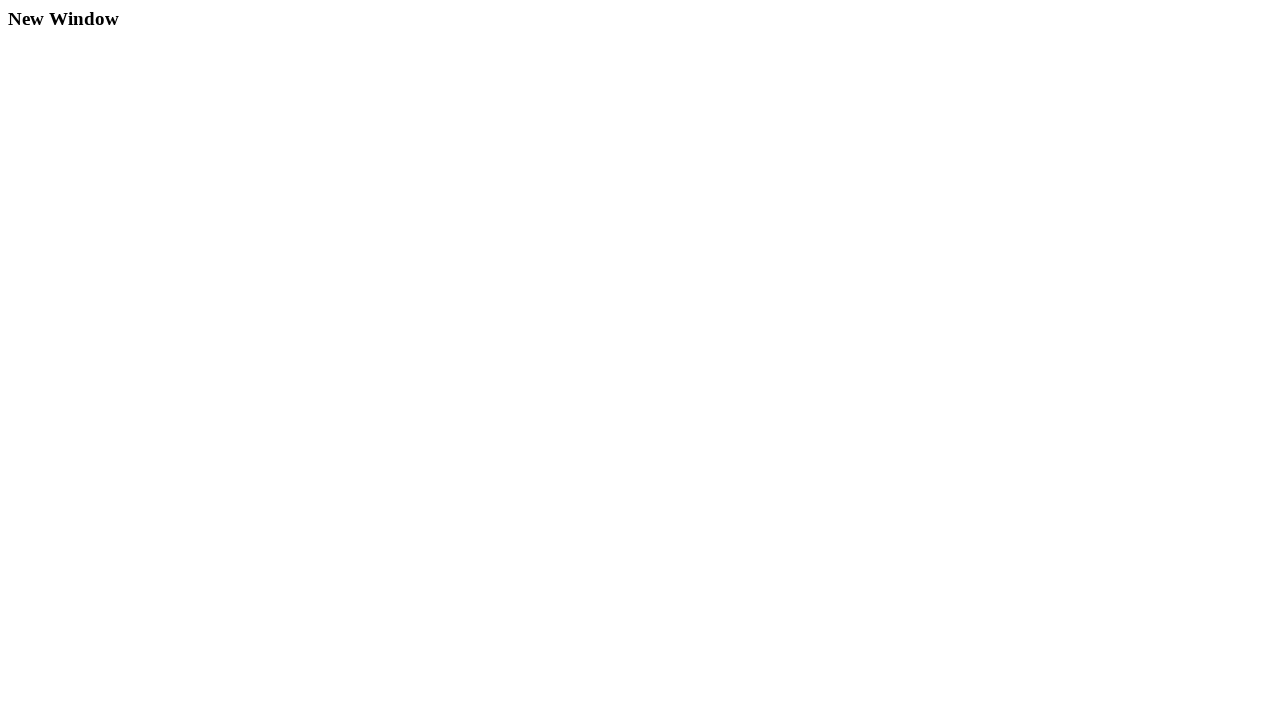

Closed the new window
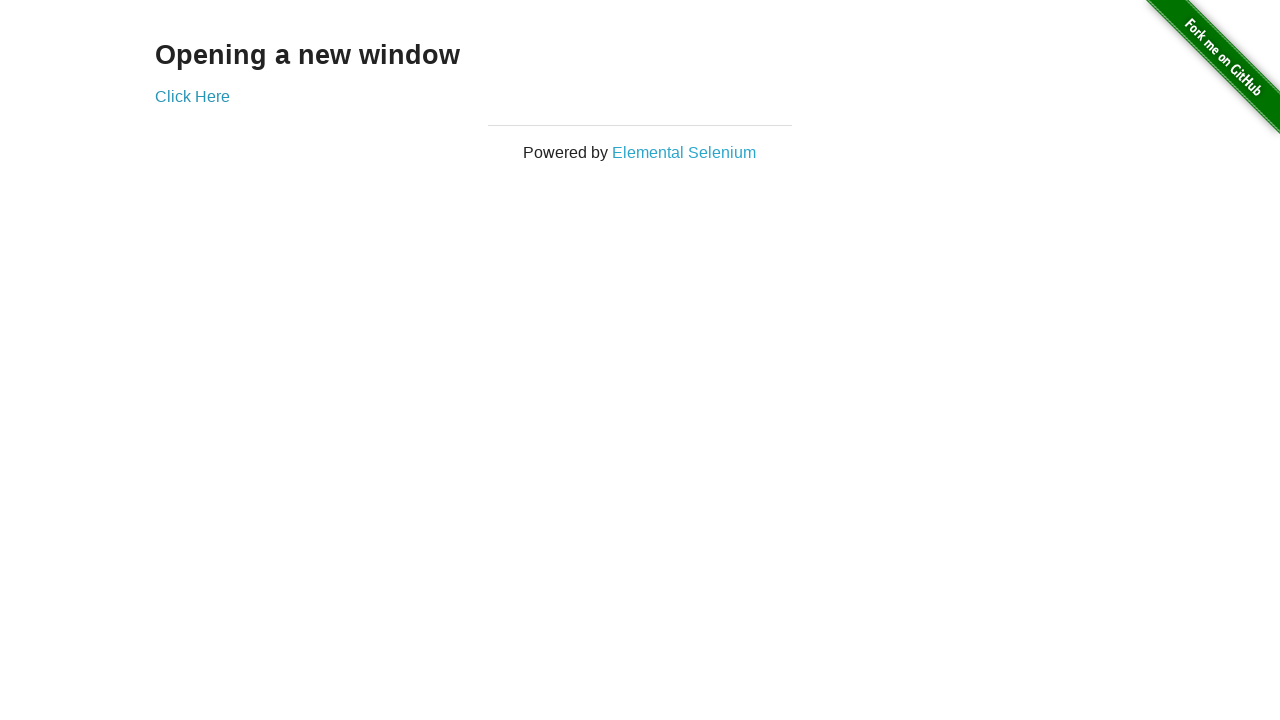

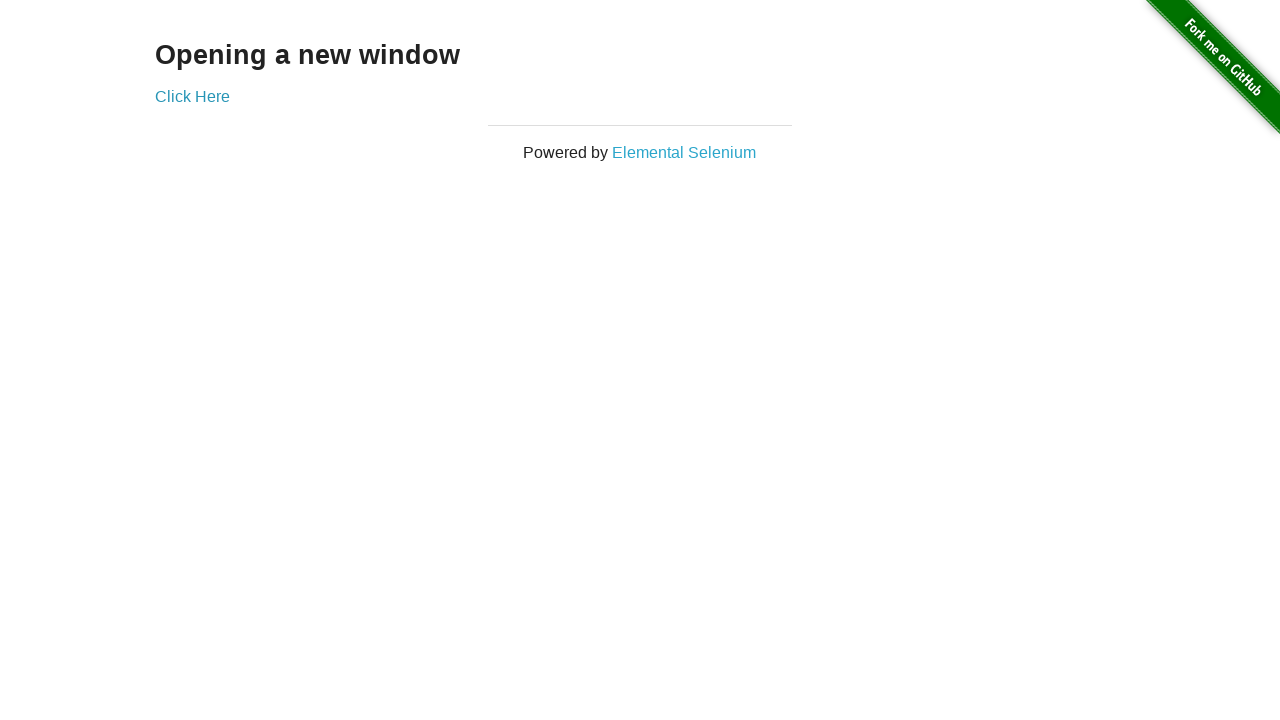